Navigates to the Supreme Court of India website and clicks on the second general card content element

Starting URL: https://www.sci.gov.in/

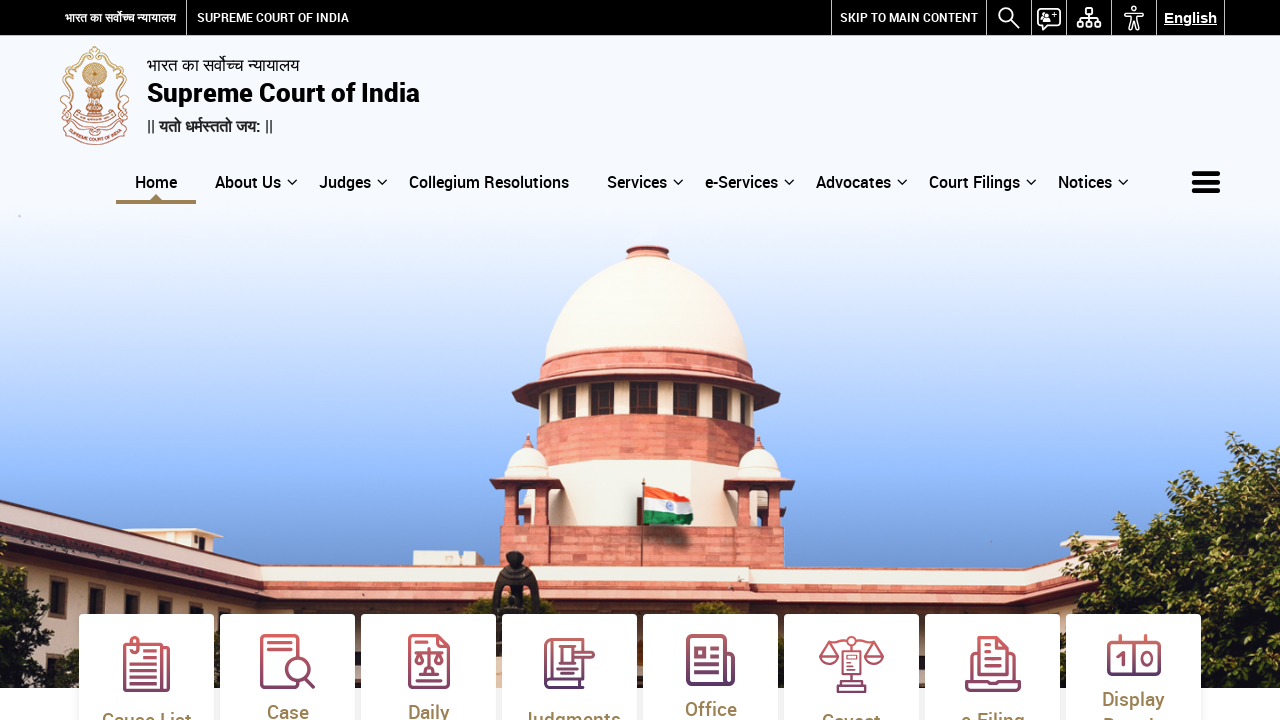

Waited for page to load (domcontentloaded state)
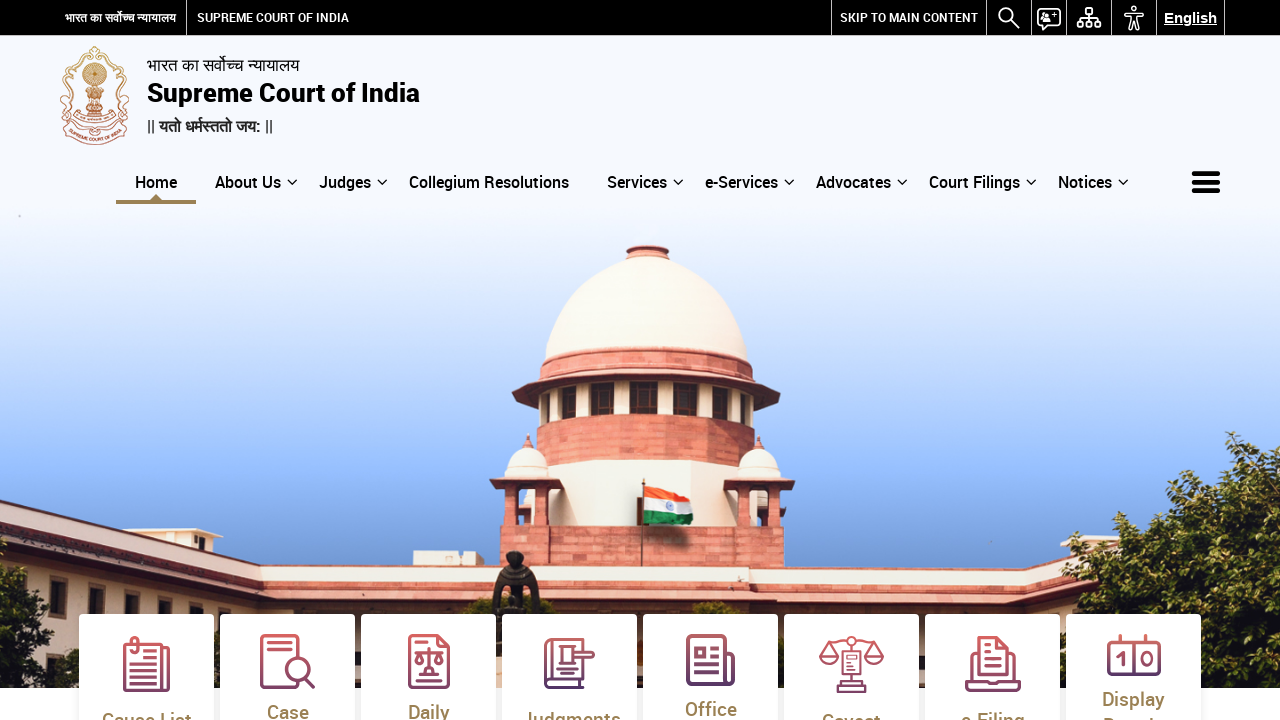

Clicked on the second general card content element at (288, 690) on (//div[@class='gen-card-content'])[2]
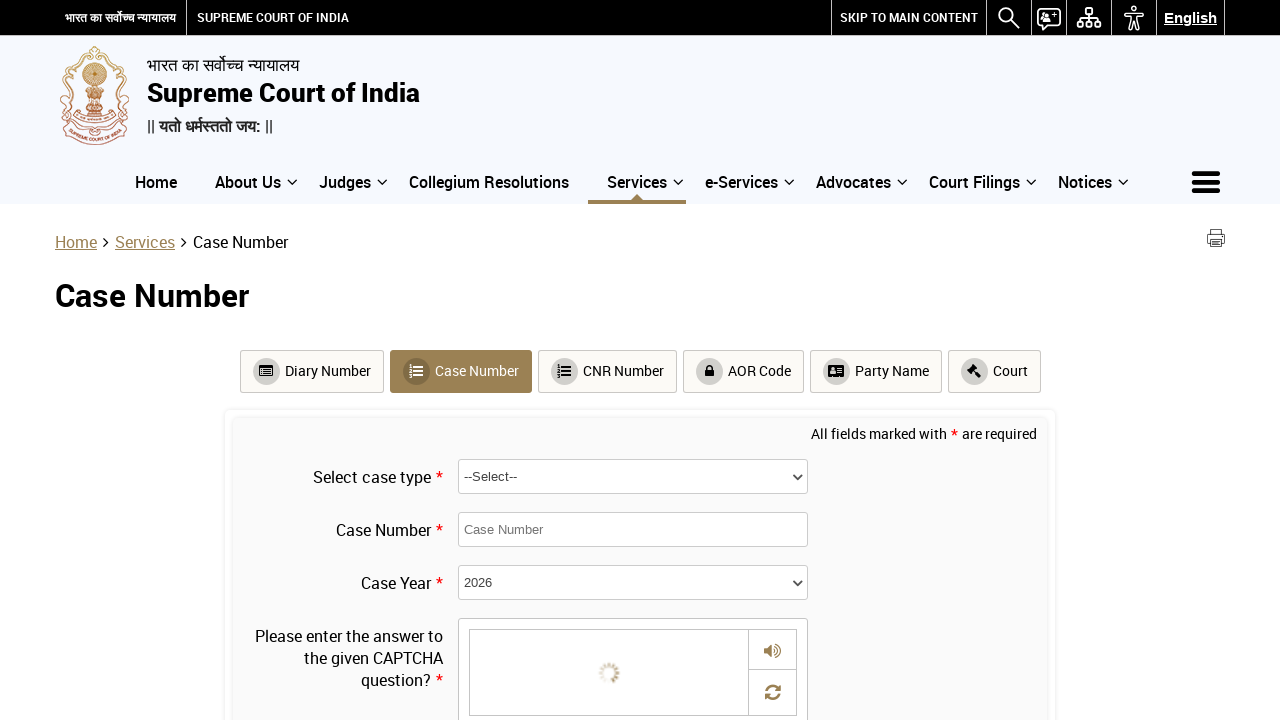

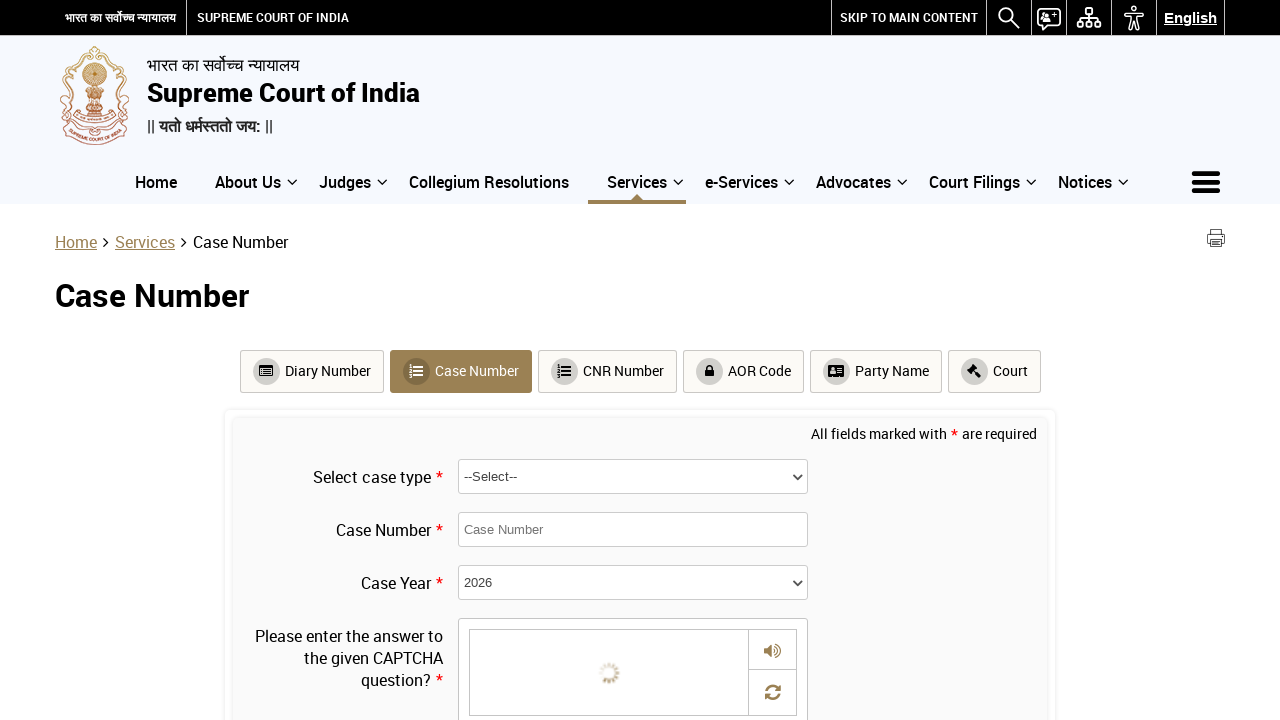